Tests the complete e-commerce purchase flow on DemoBlaze: selecting a product, adding it to cart, filling out the order form with shipping and payment details, and confirming the purchase.

Starting URL: https://www.demoblaze.com

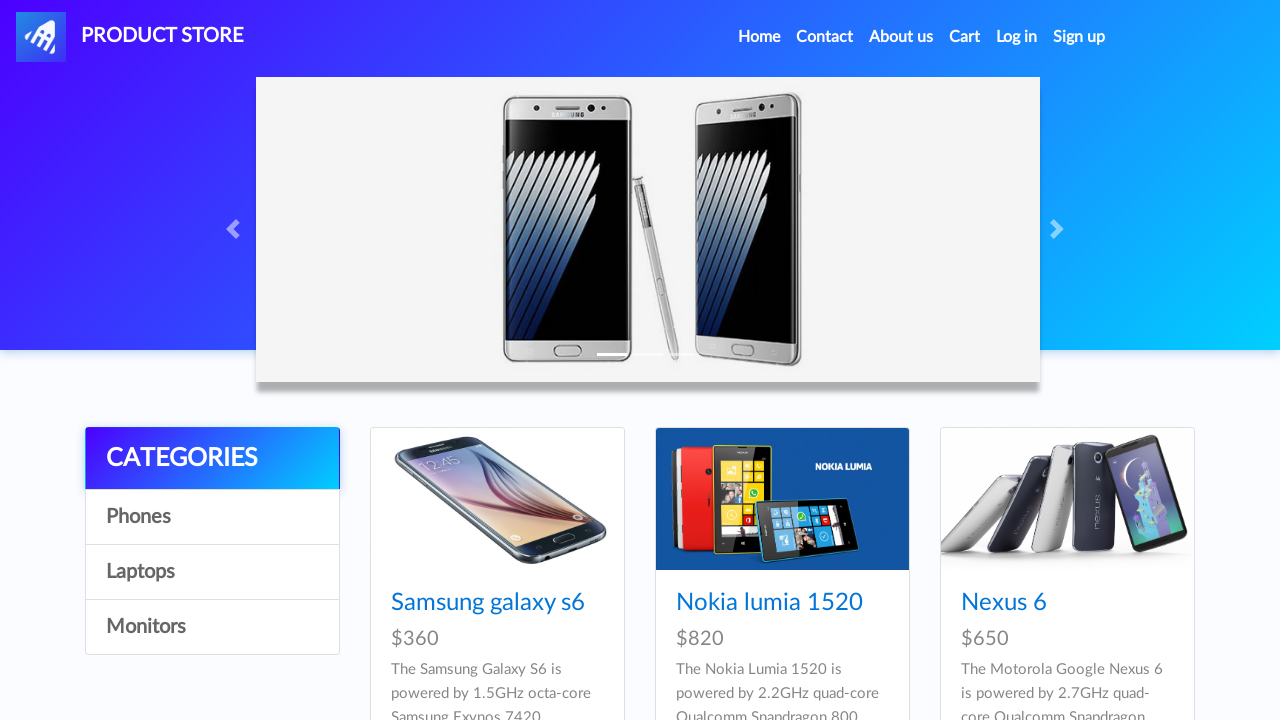

Homepage loaded and network idle
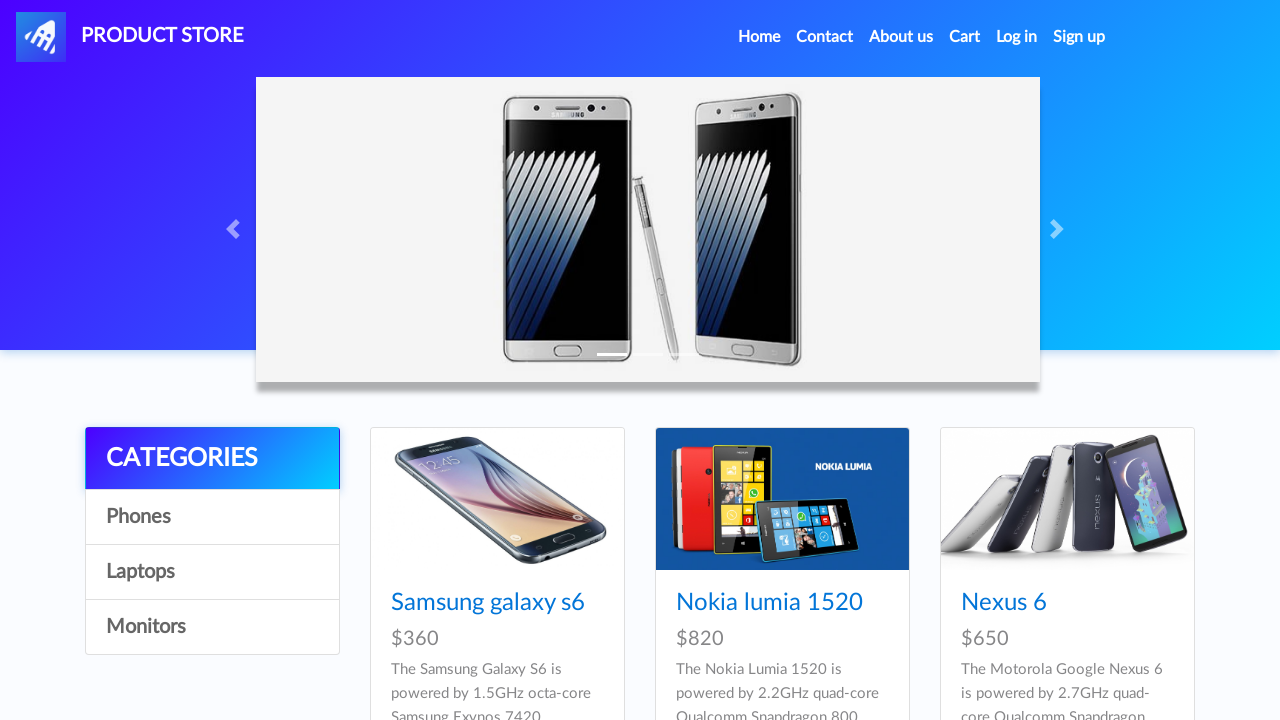

Clicked on Samsung galaxy s6 product at (488, 603) on xpath=//*[text() = "Samsung galaxy s6"]
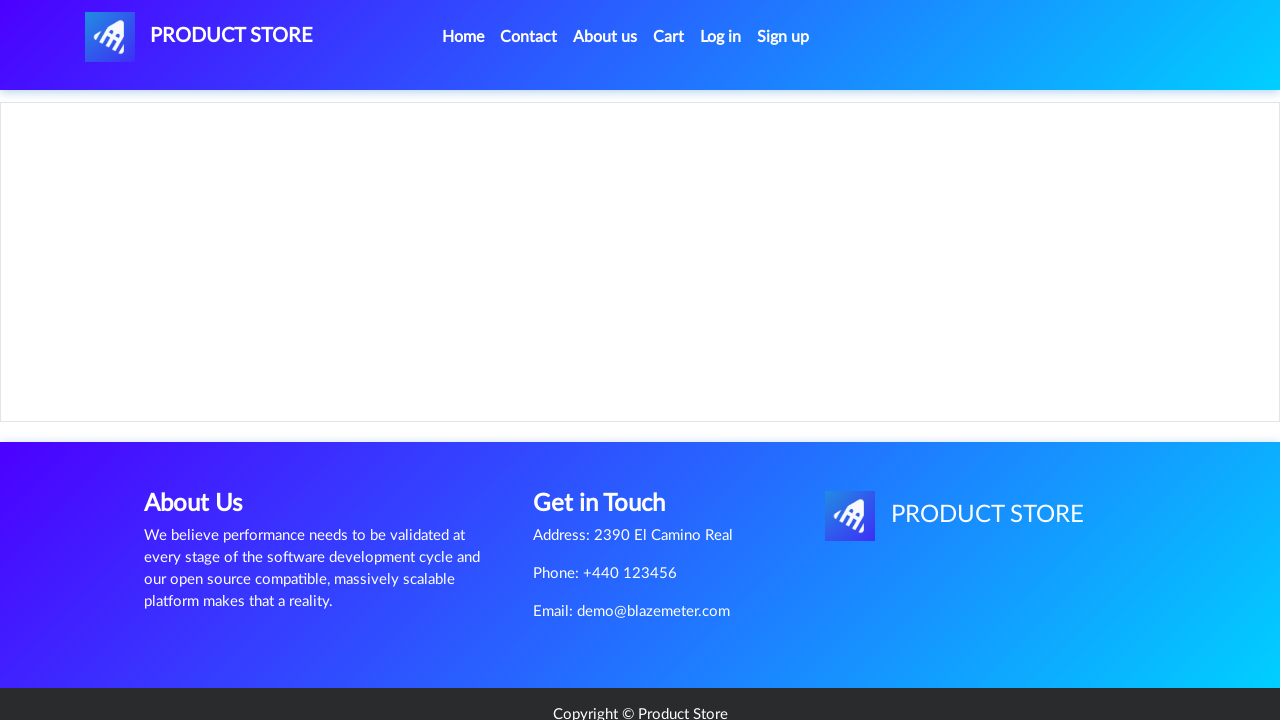

Product page loaded and network idle
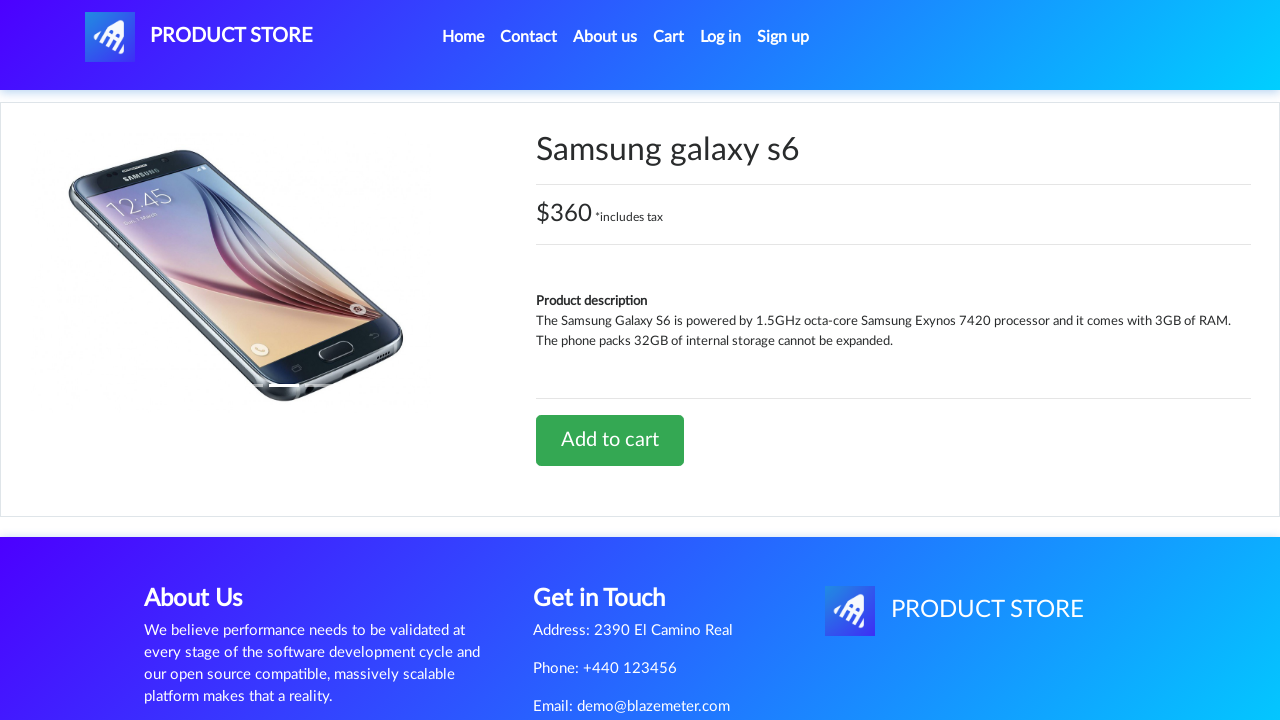

Clicked 'Add to cart' button at (610, 440) on xpath=//*[text() = "Add to cart"]
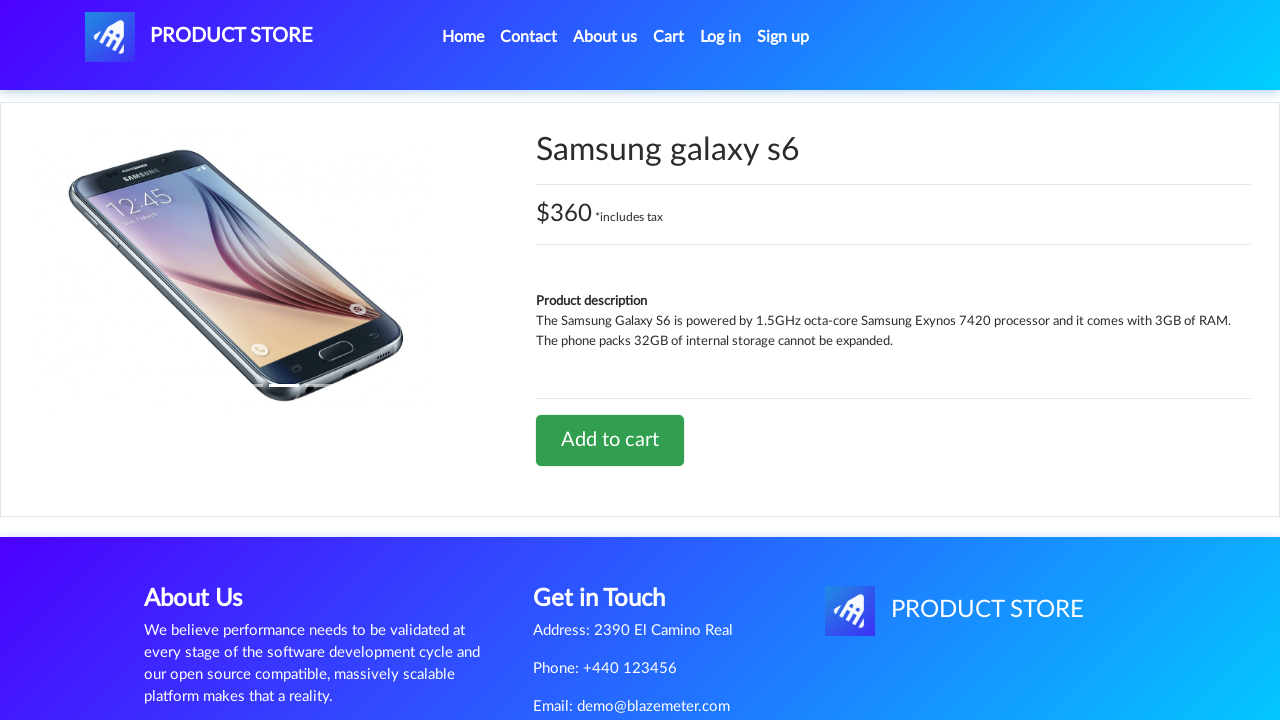

Set up dialog handler to accept alerts
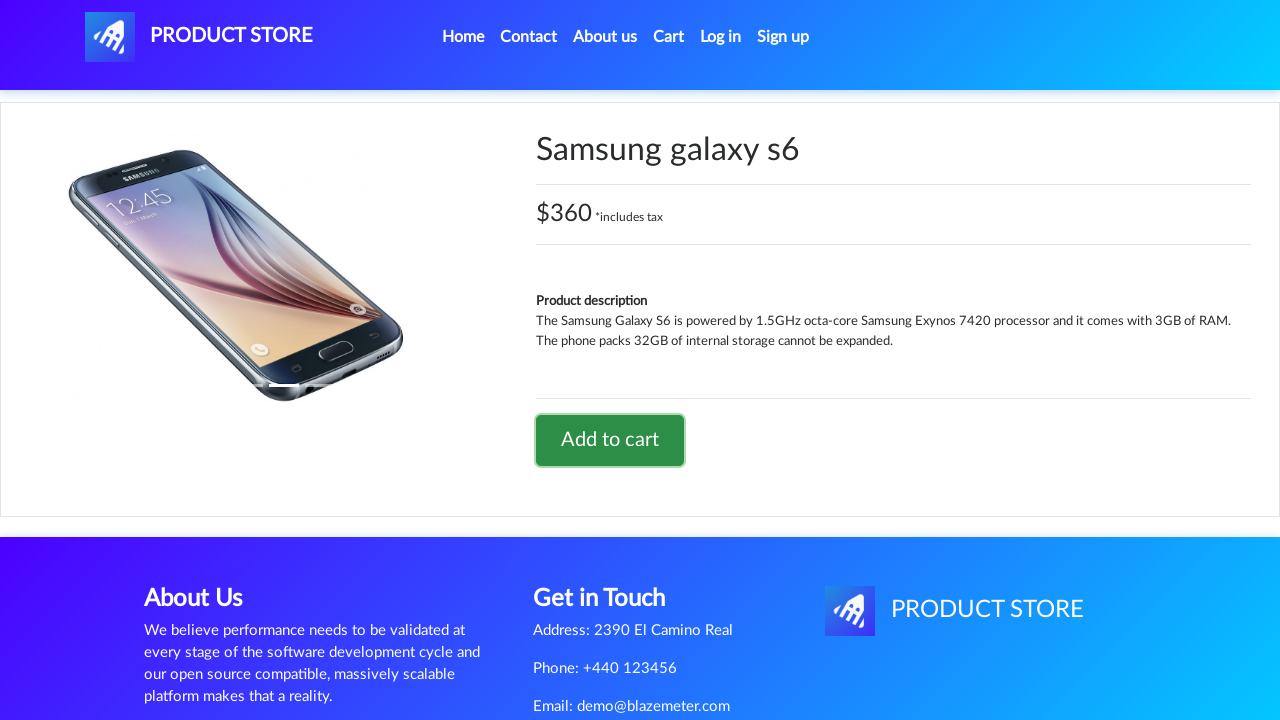

Waited 2 seconds for alert to be processed
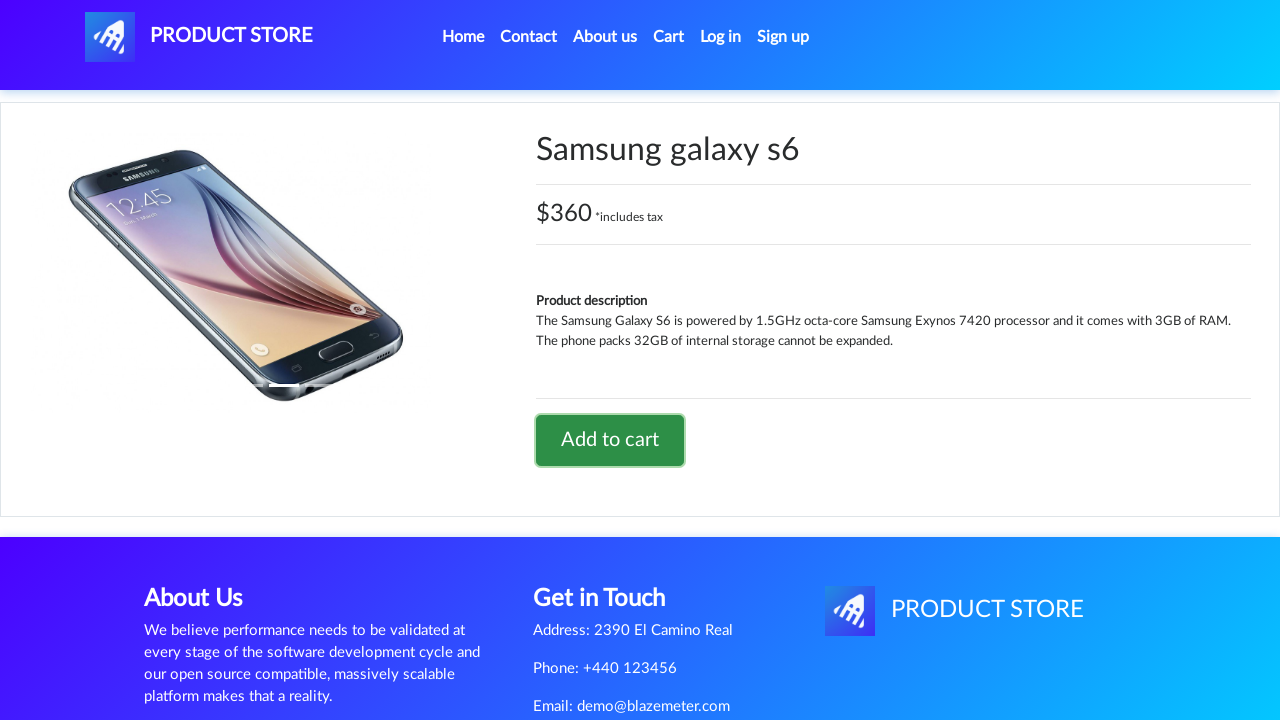

Clicked 'Cart' navigation link at (669, 37) on xpath=//*[text() = "Cart"]
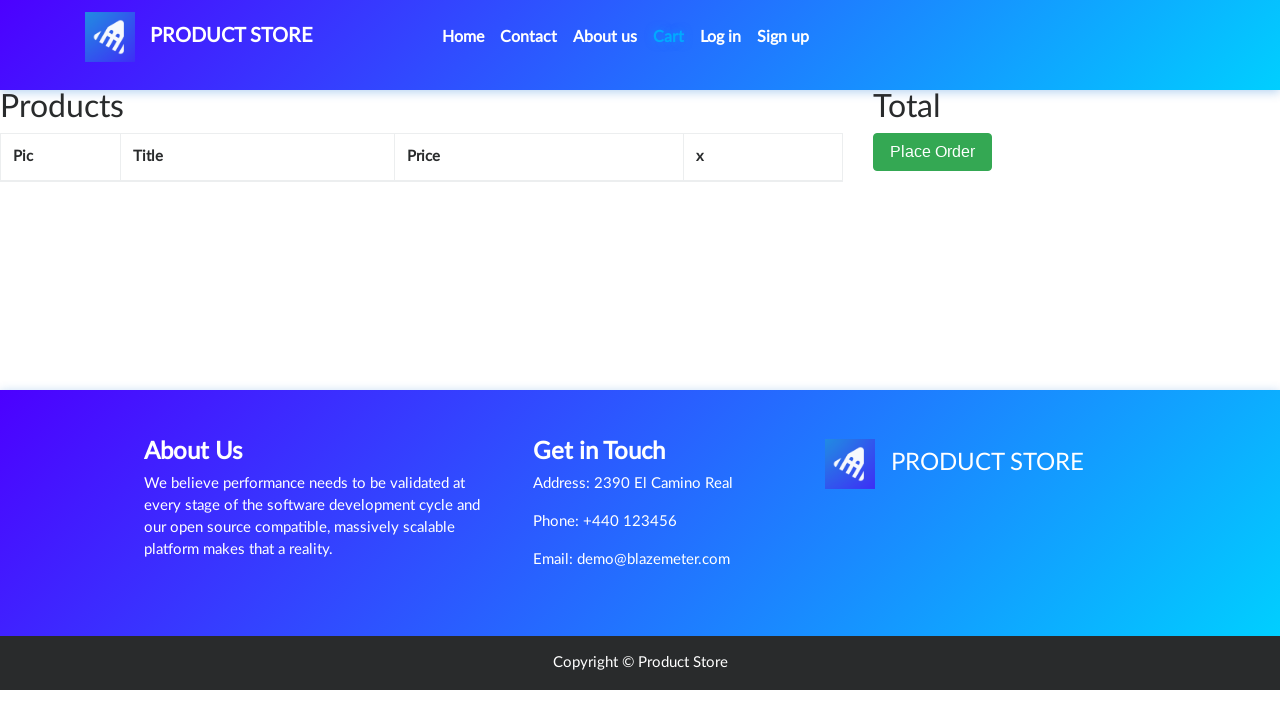

Cart page loaded and network idle
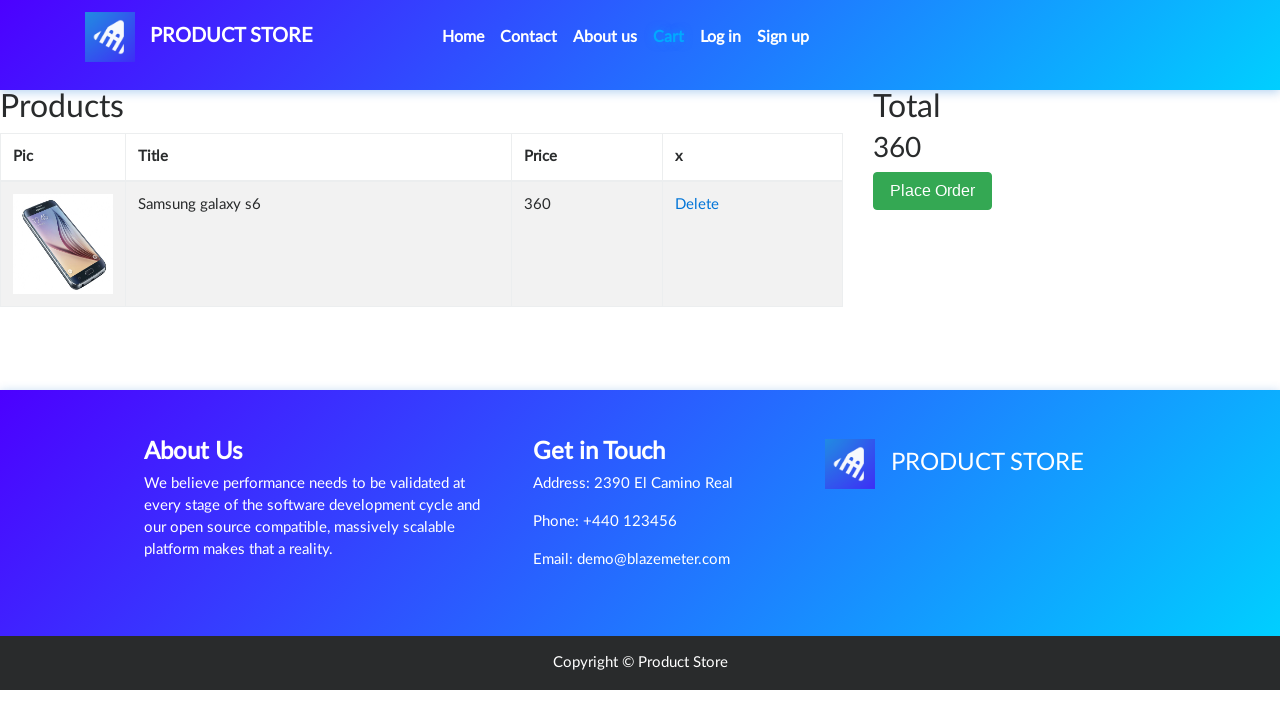

Clicked 'Place Order' button at (933, 191) on xpath=//*[text() = "Place Order"]
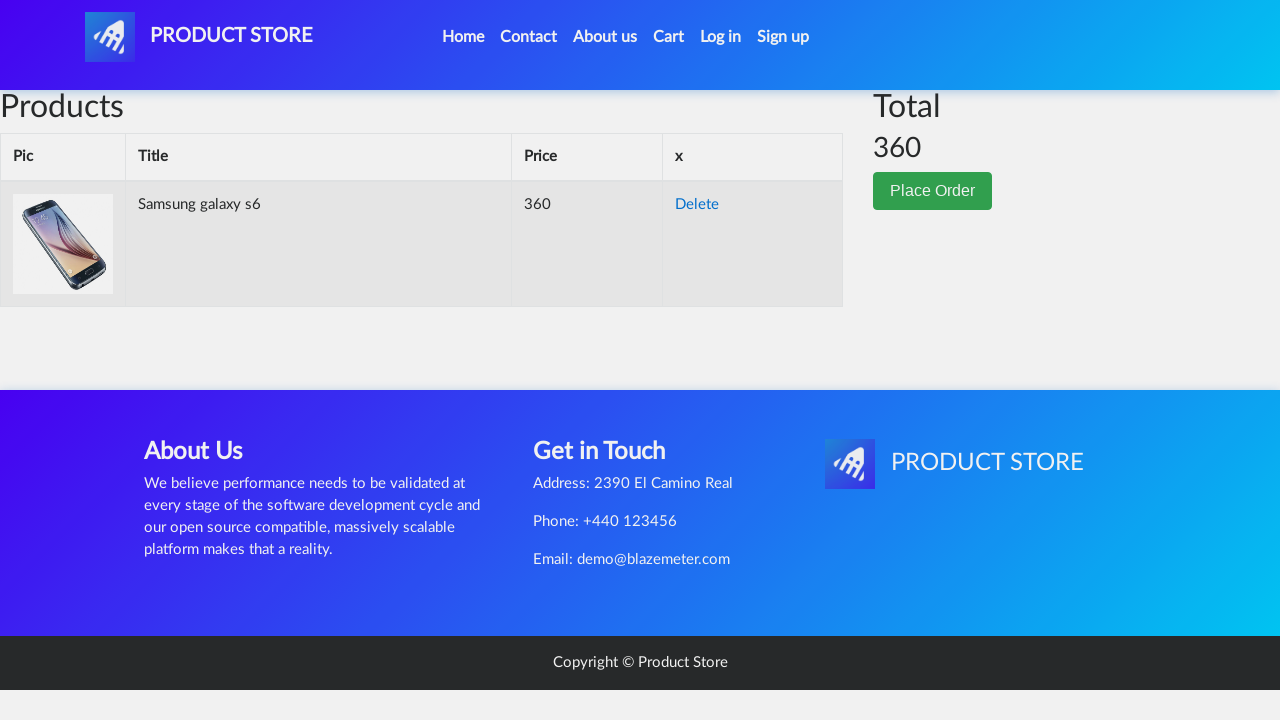

Order form appeared with name field visible
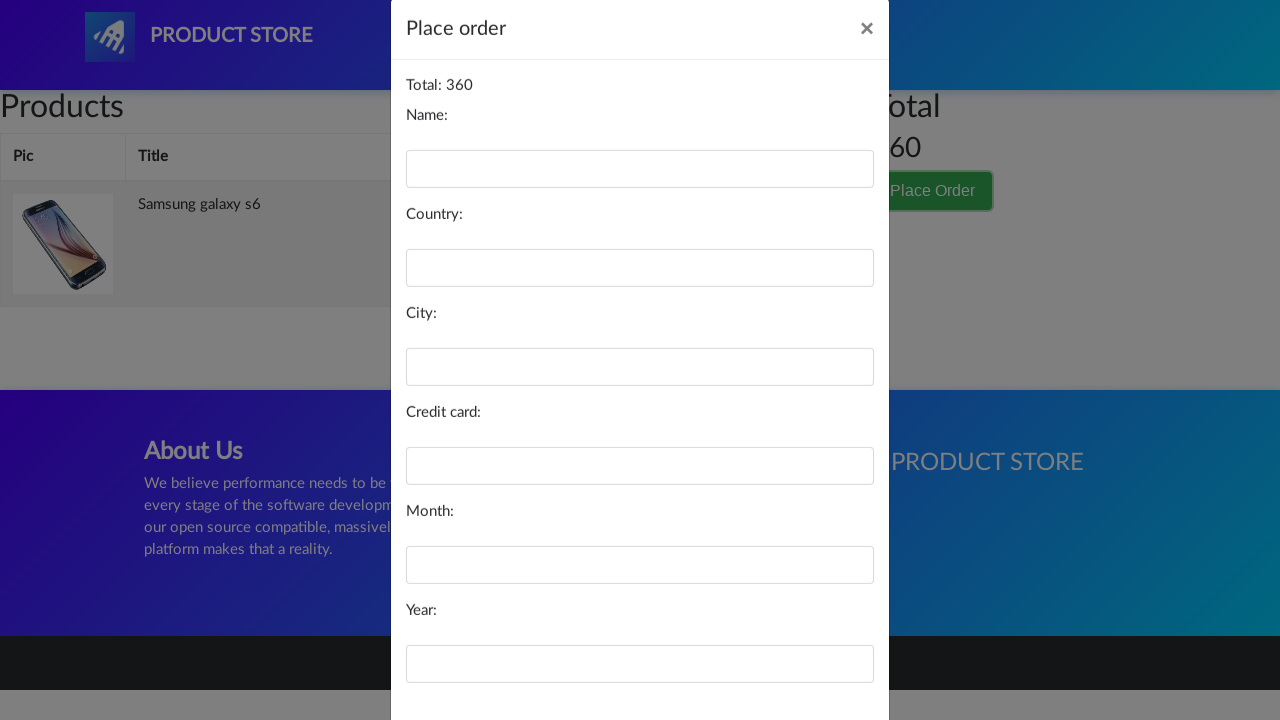

Filled name field with 'Michael Thompson' on #name
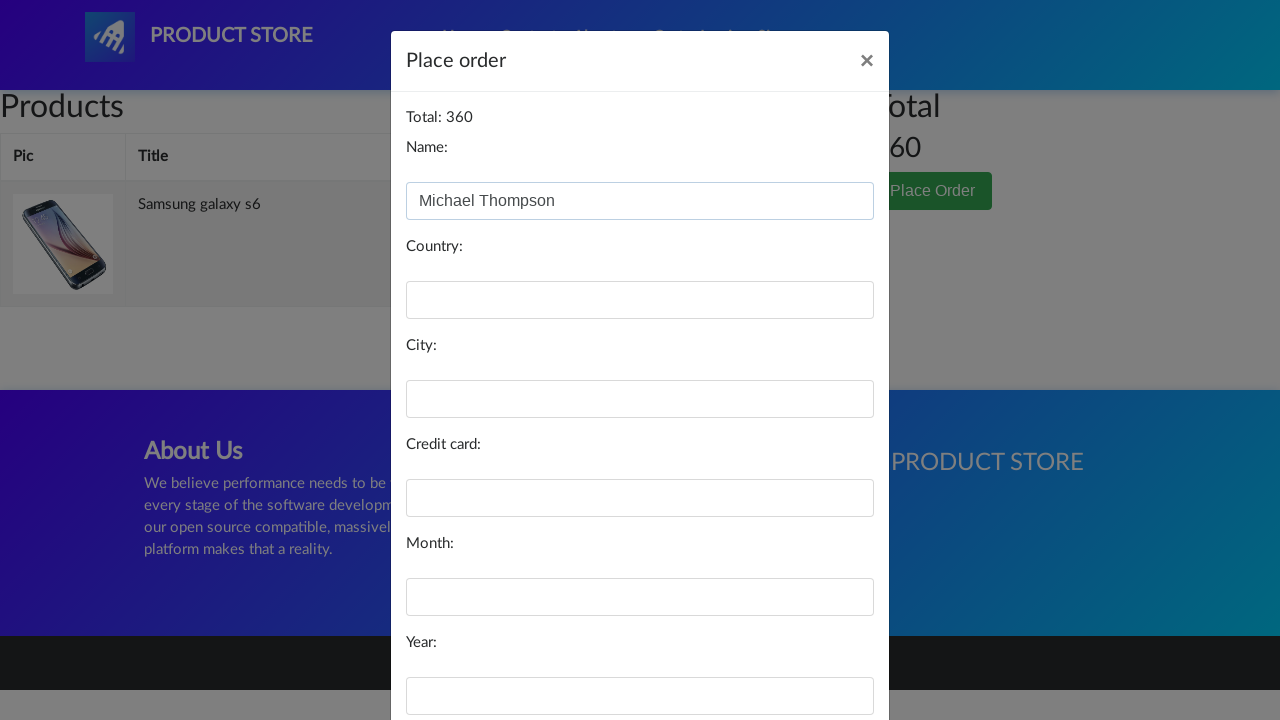

Filled country field with 'United States' on #country
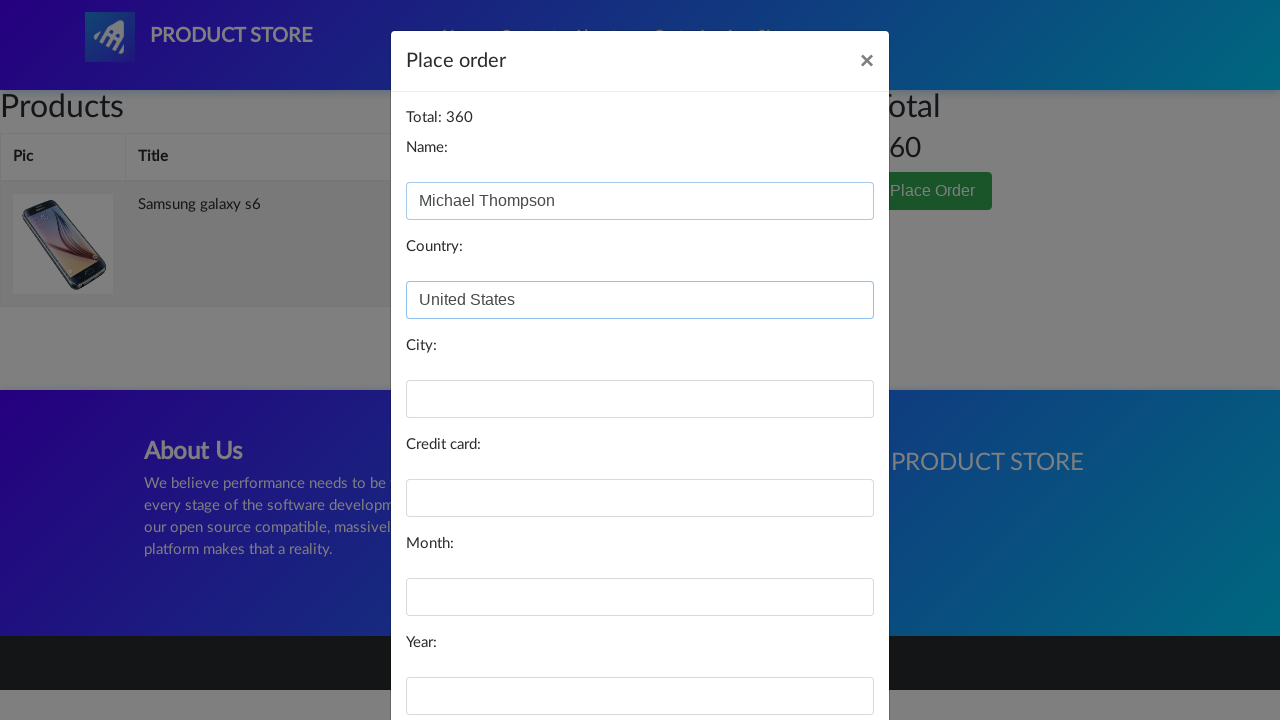

Filled city field with 'San Francisco' on #city
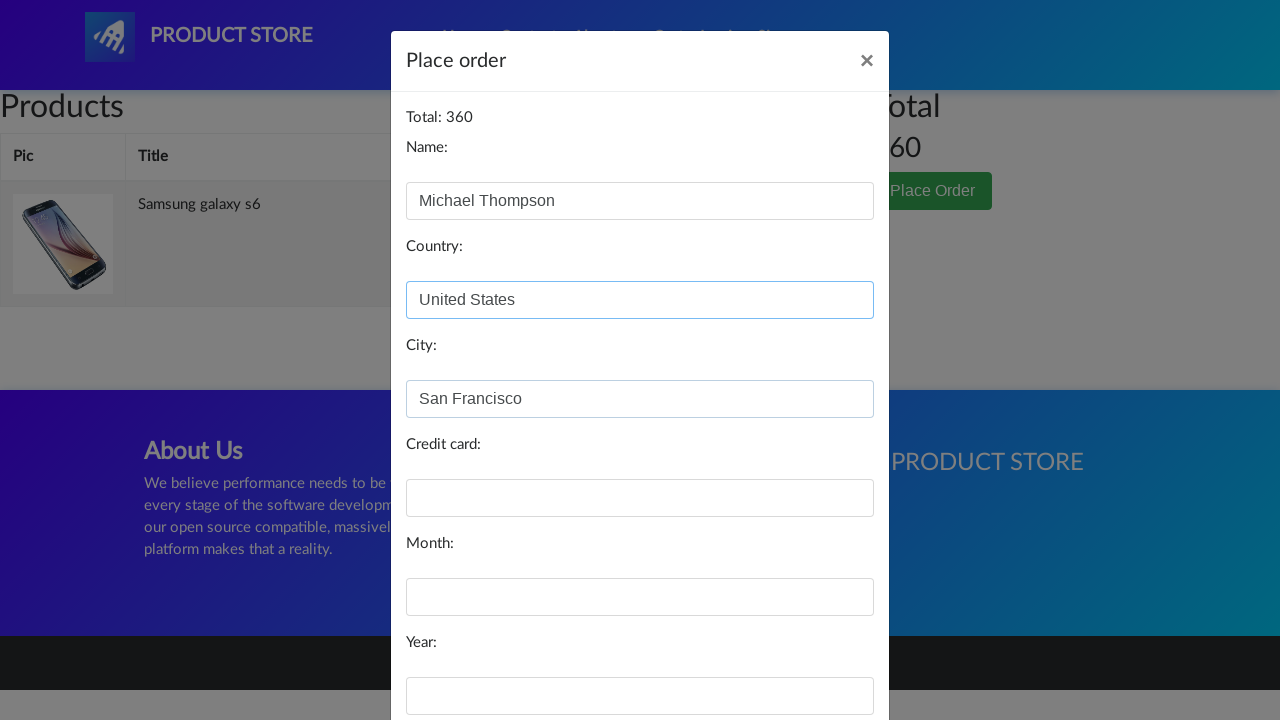

Filled card field with test credit card number on #card
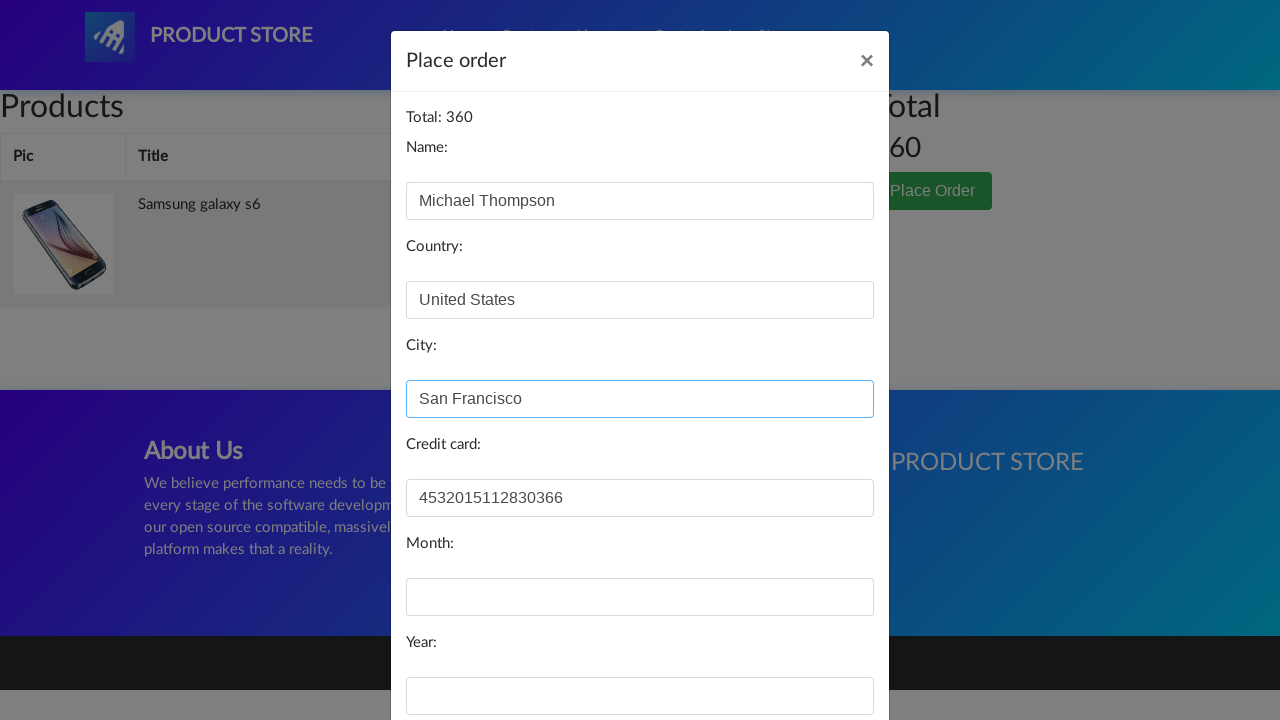

Filled month field with '08' on #month
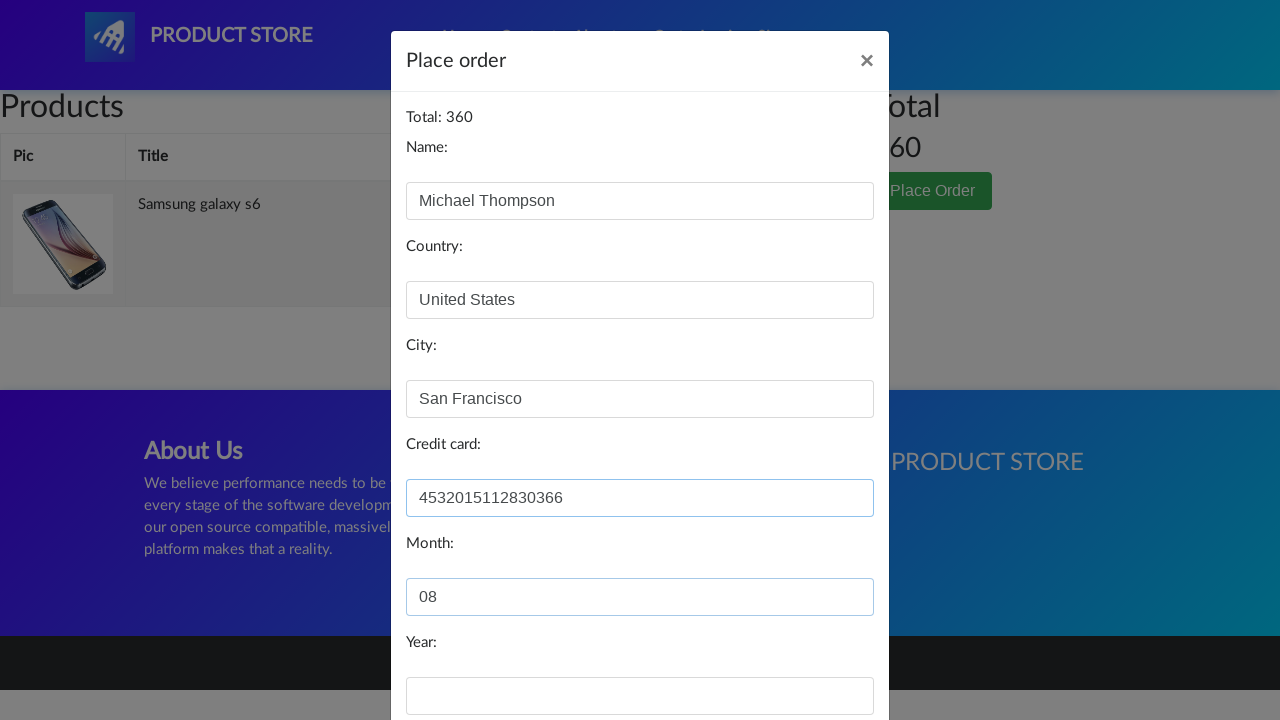

Filled year field with '2026' on #year
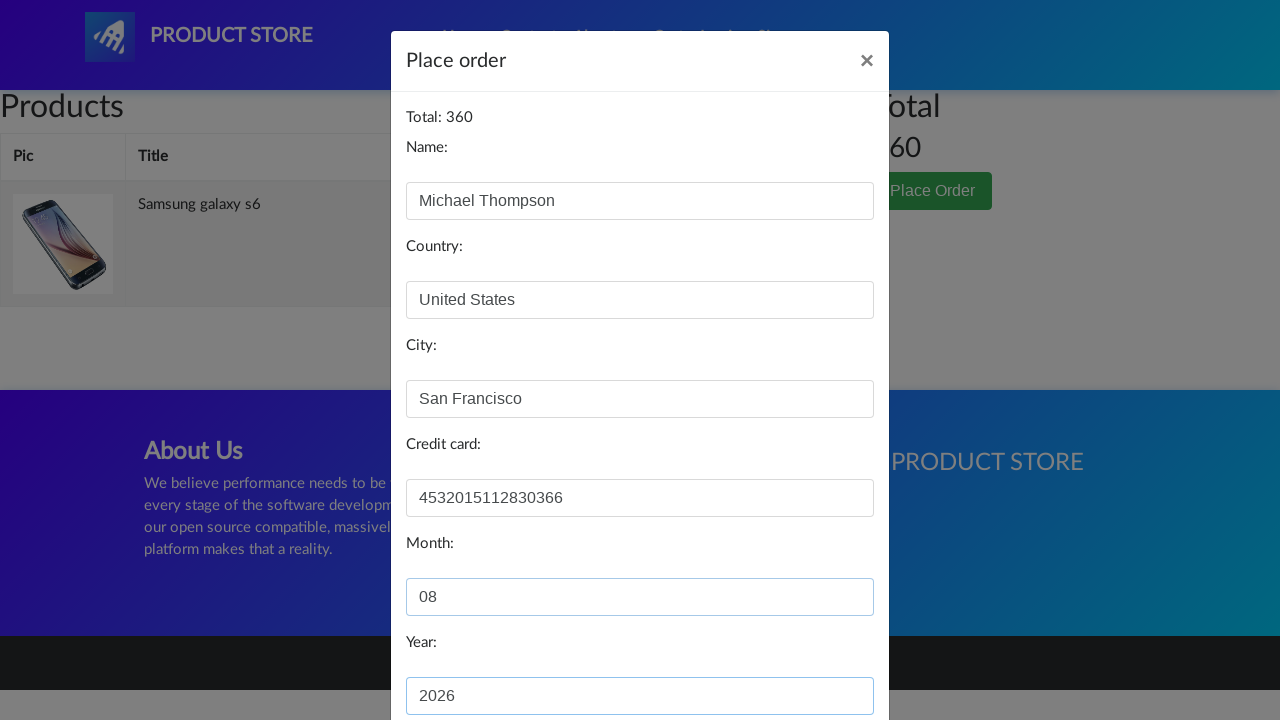

Clicked 'Purchase' button to confirm order at (823, 655) on xpath=//*[text() = "Purchase"]
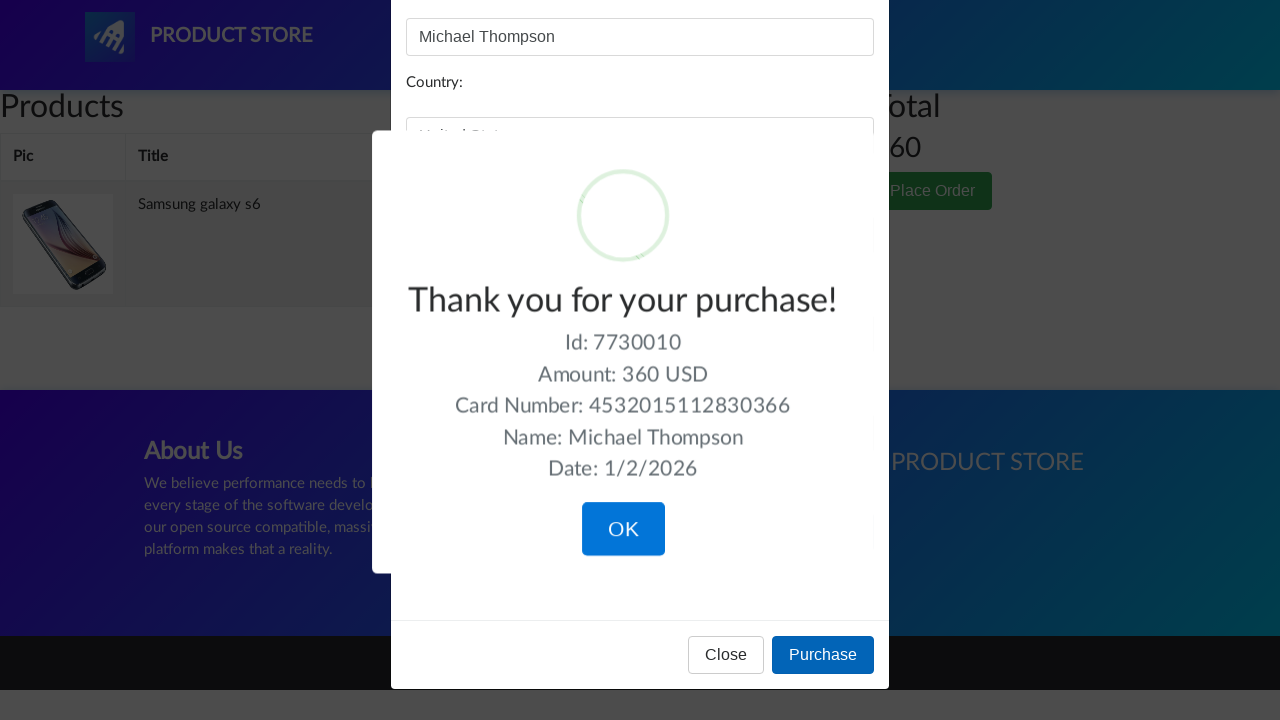

Waited 2 seconds for purchase confirmation
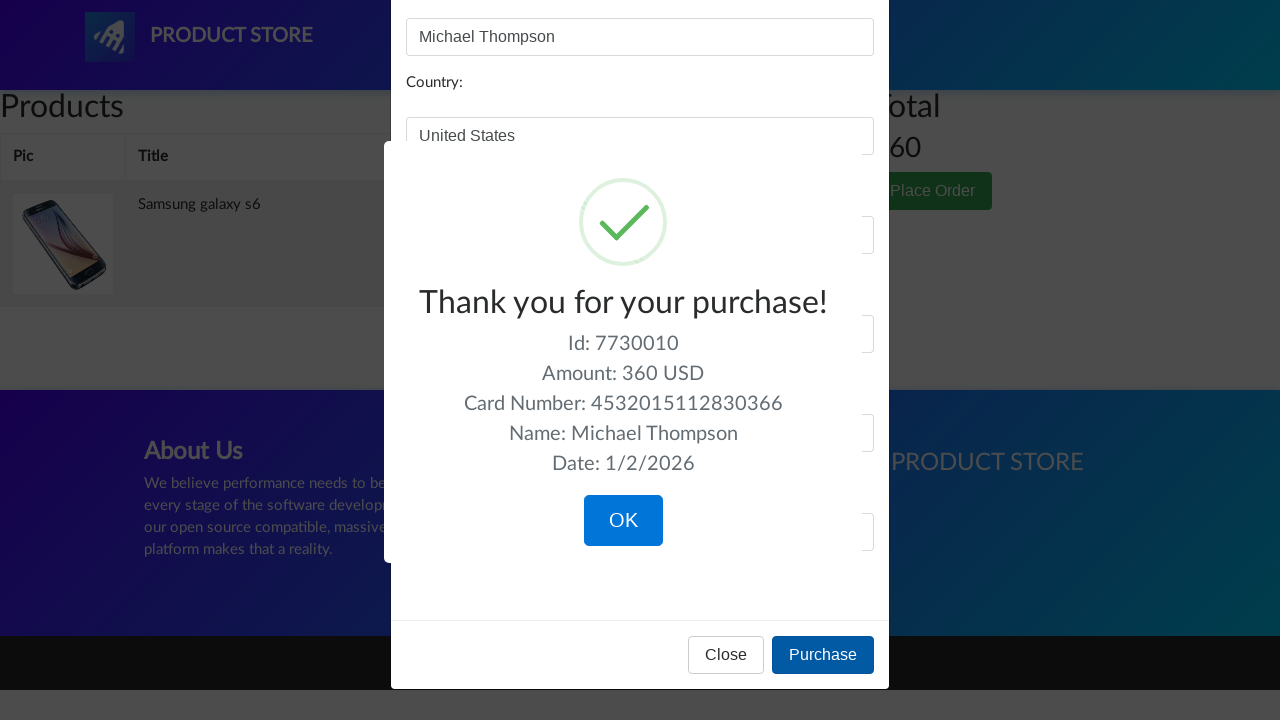

Purchase confirmation message 'Thank you for your purchase!' appeared
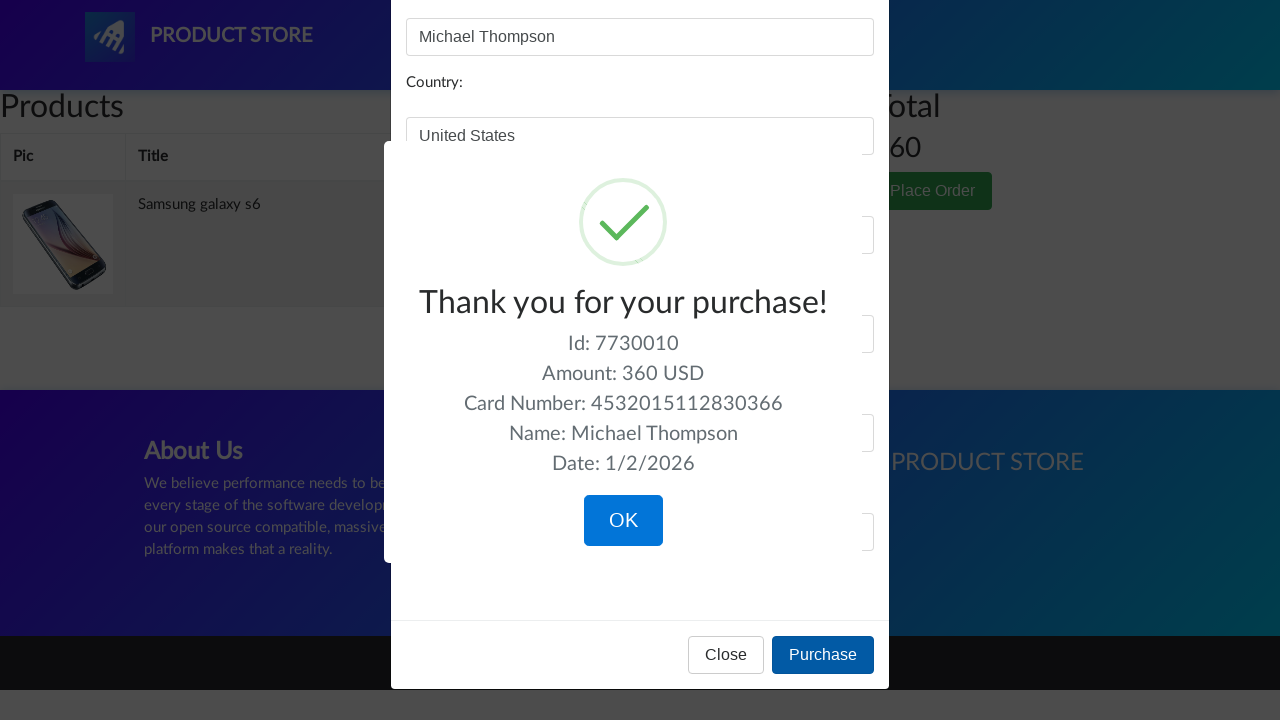

Clicked 'OK' button to close confirmation dialog at (623, 521) on xpath=//*[text() = "OK"]
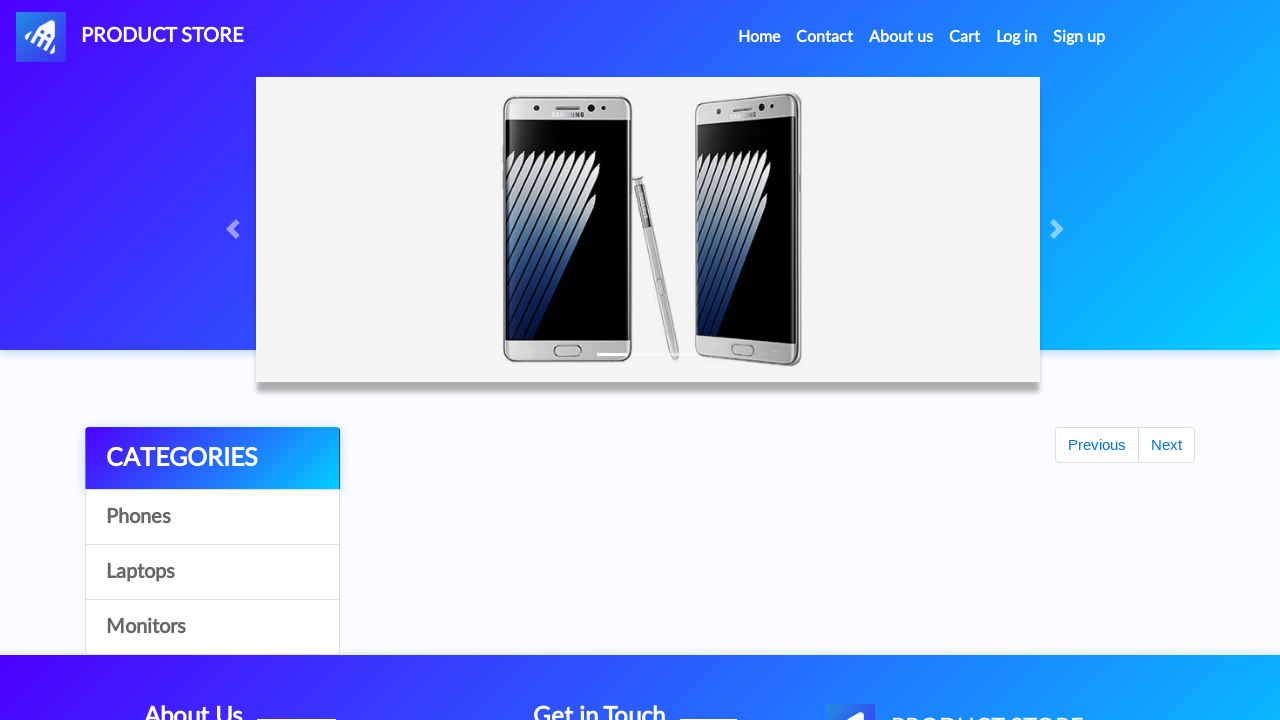

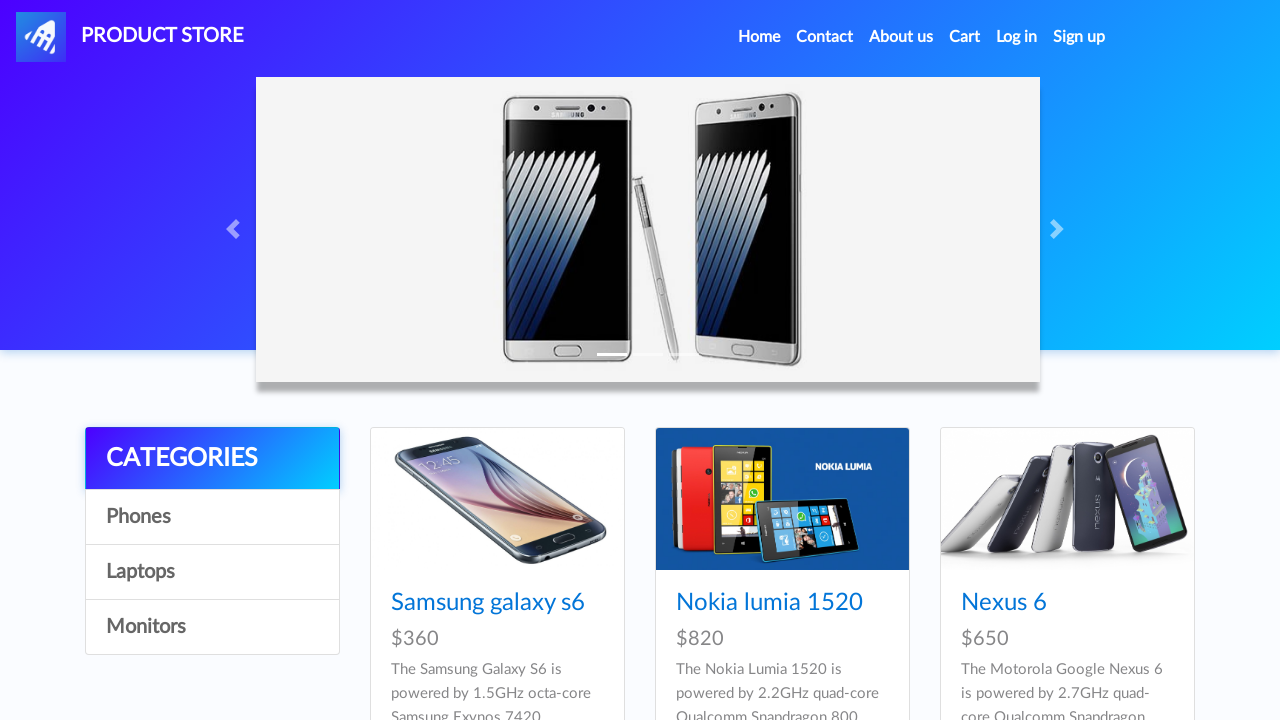